Navigates to team page and verifies all three author names on the 99 Bottles of Beer site

Starting URL: http://www.99-bottles-of-beer.net/

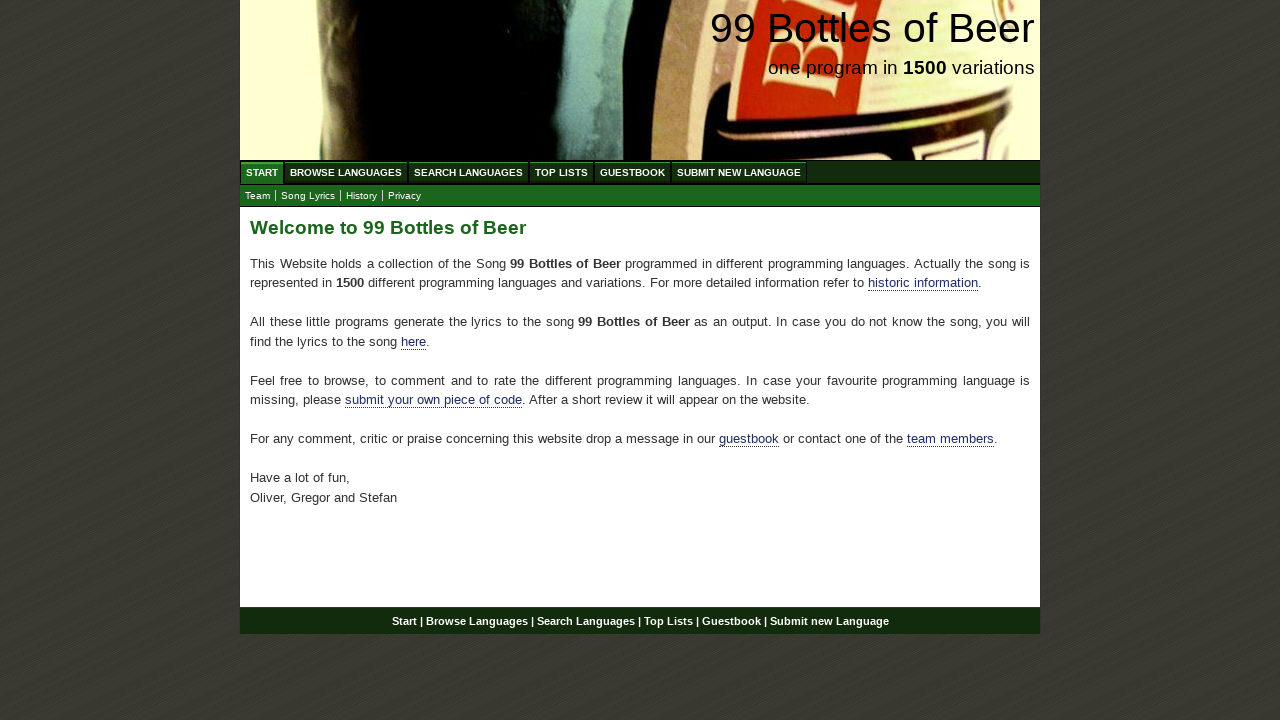

Clicked link to navigate to team page at (950, 439) on xpath=//*[@id='main']/p[4]/a[2]
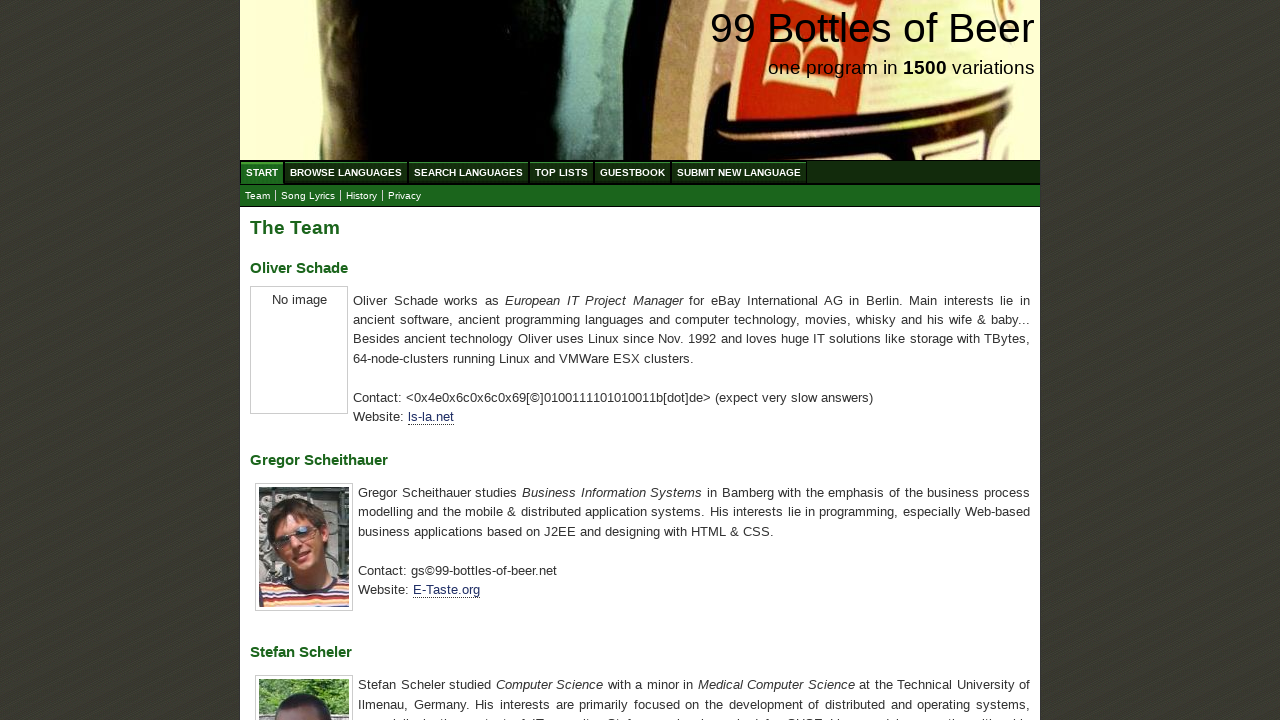

Located first author name element
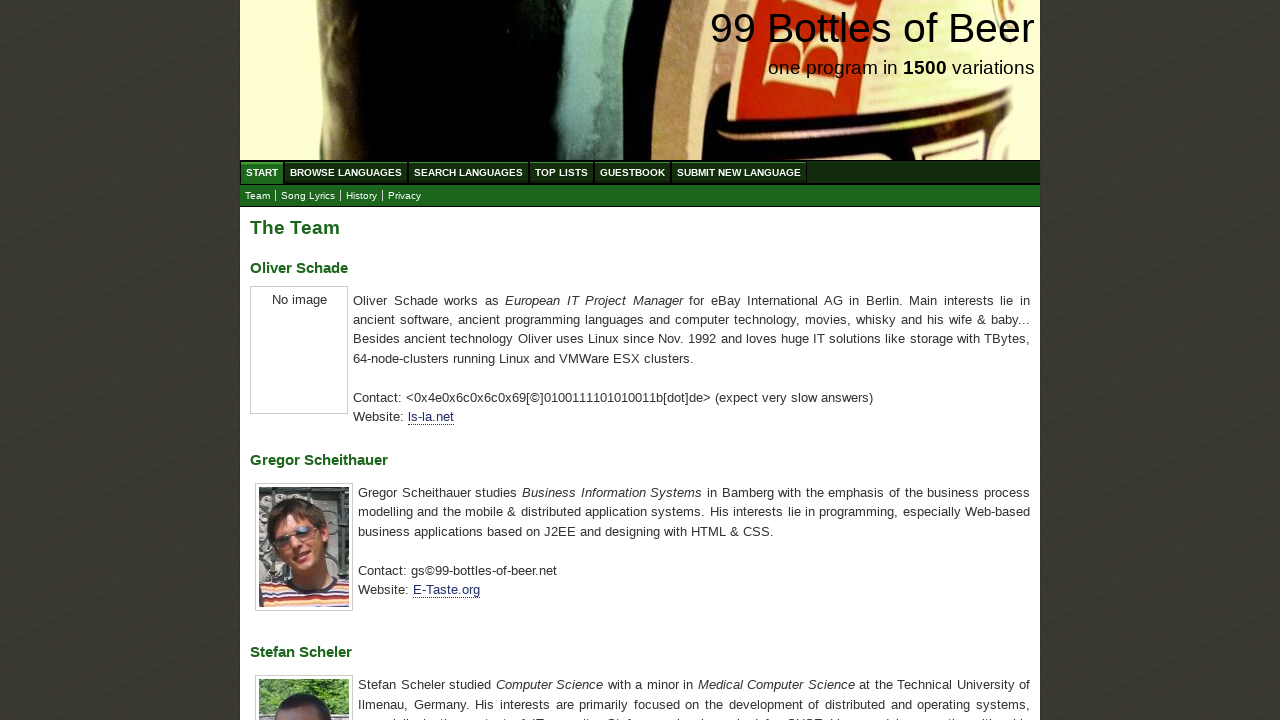

Verified first author name is 'Oliver Schade'
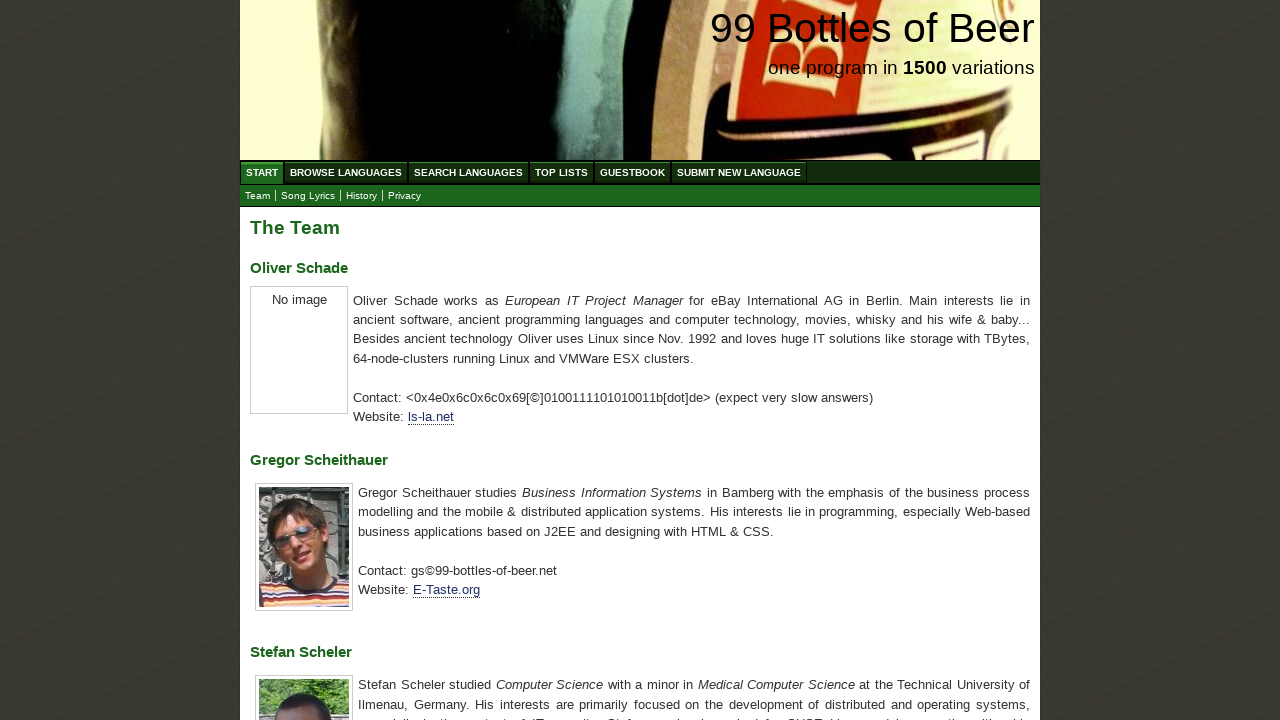

Located second author name element
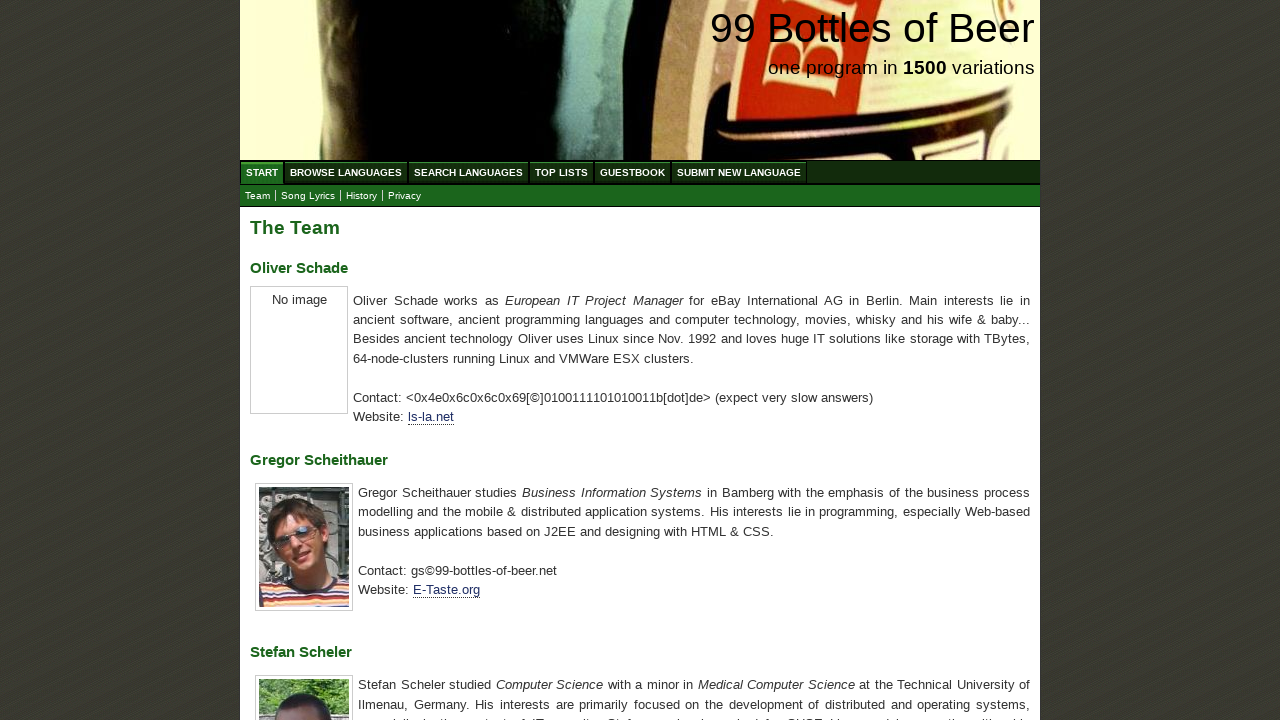

Verified second author name is 'Gregor Scheithauer'
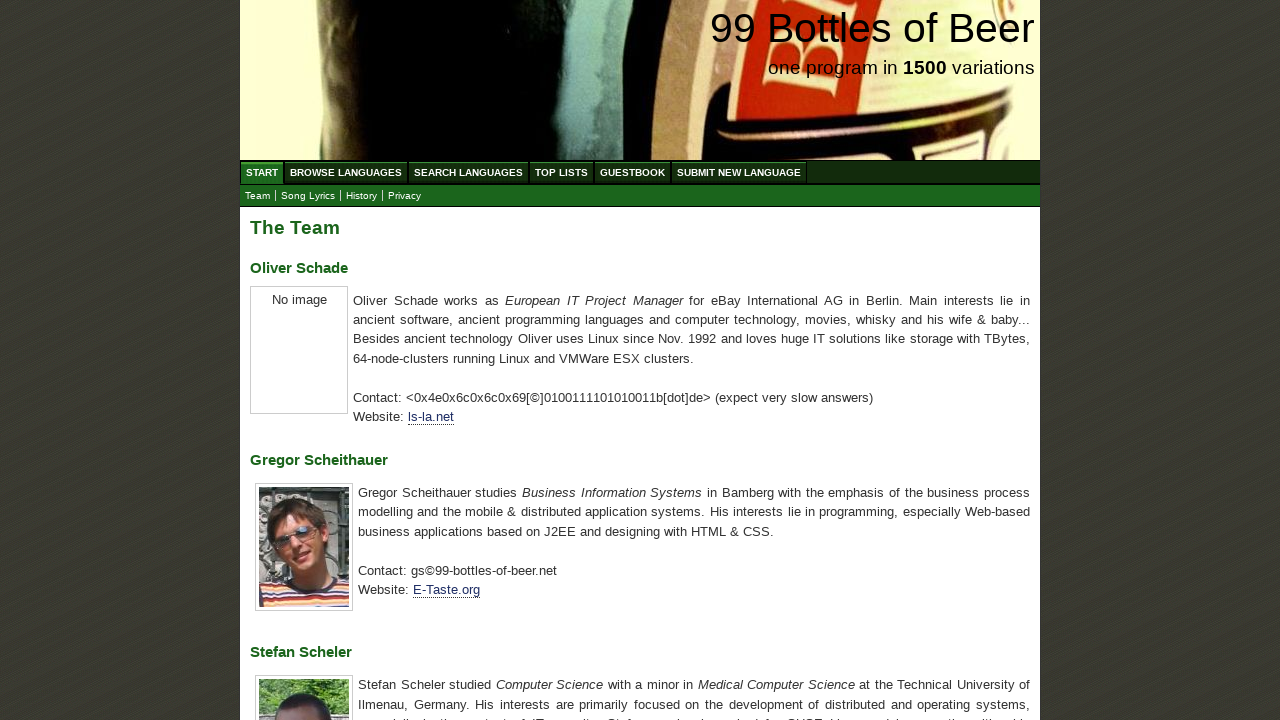

Located third author name element
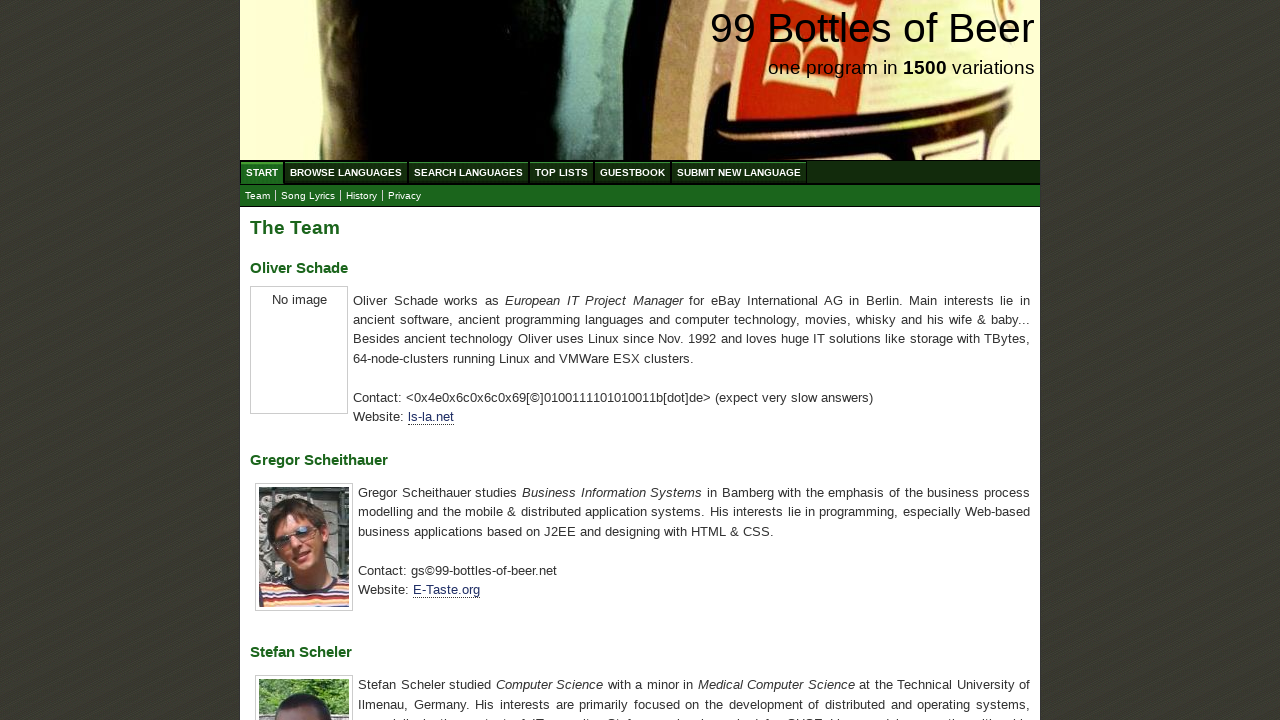

Verified third author name is 'Stefan Scheler'
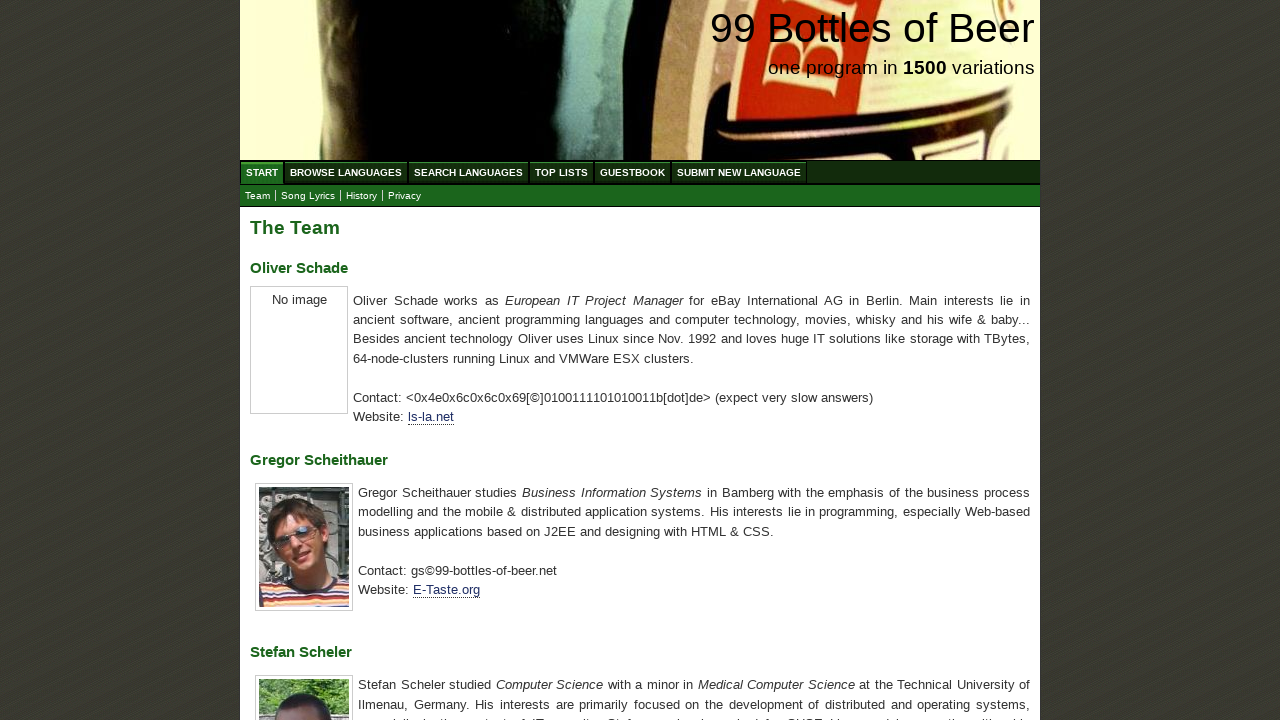

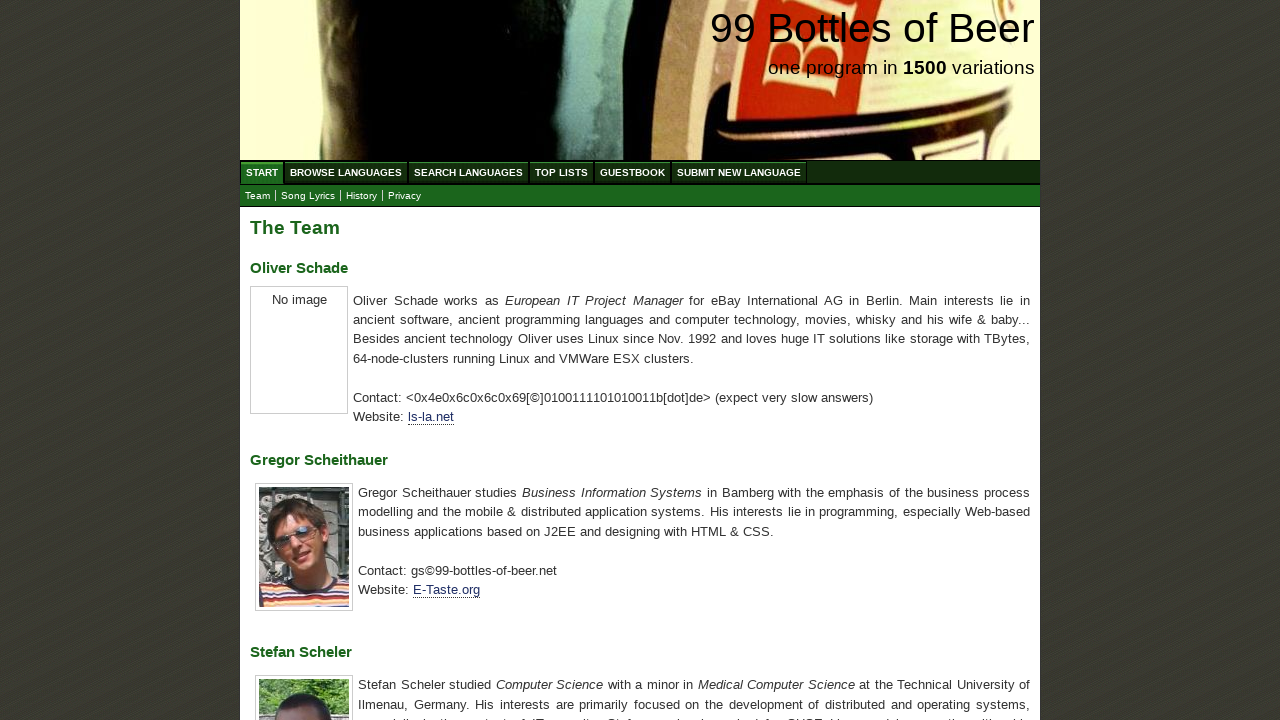